Tests browser window resizing by setting different screen resolutions (1280x800 and 1024x768)

Starting URL: http://www.51zxw.net/

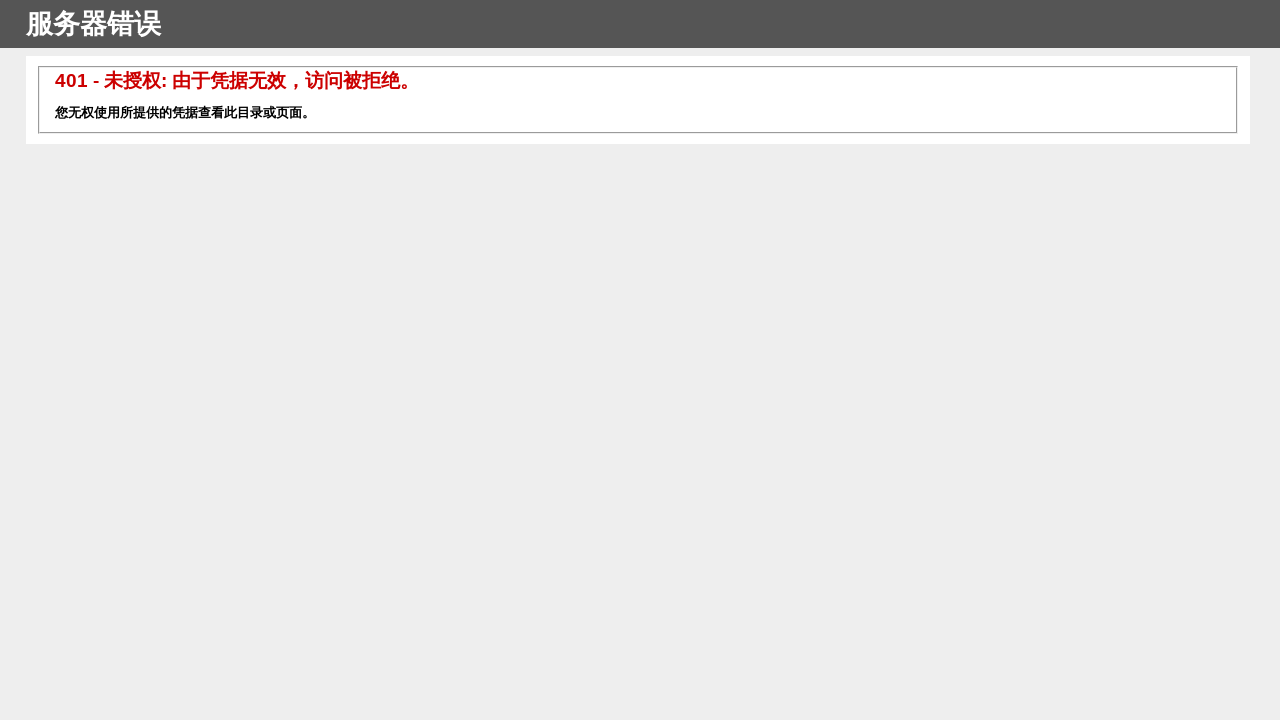

Waited for page to load
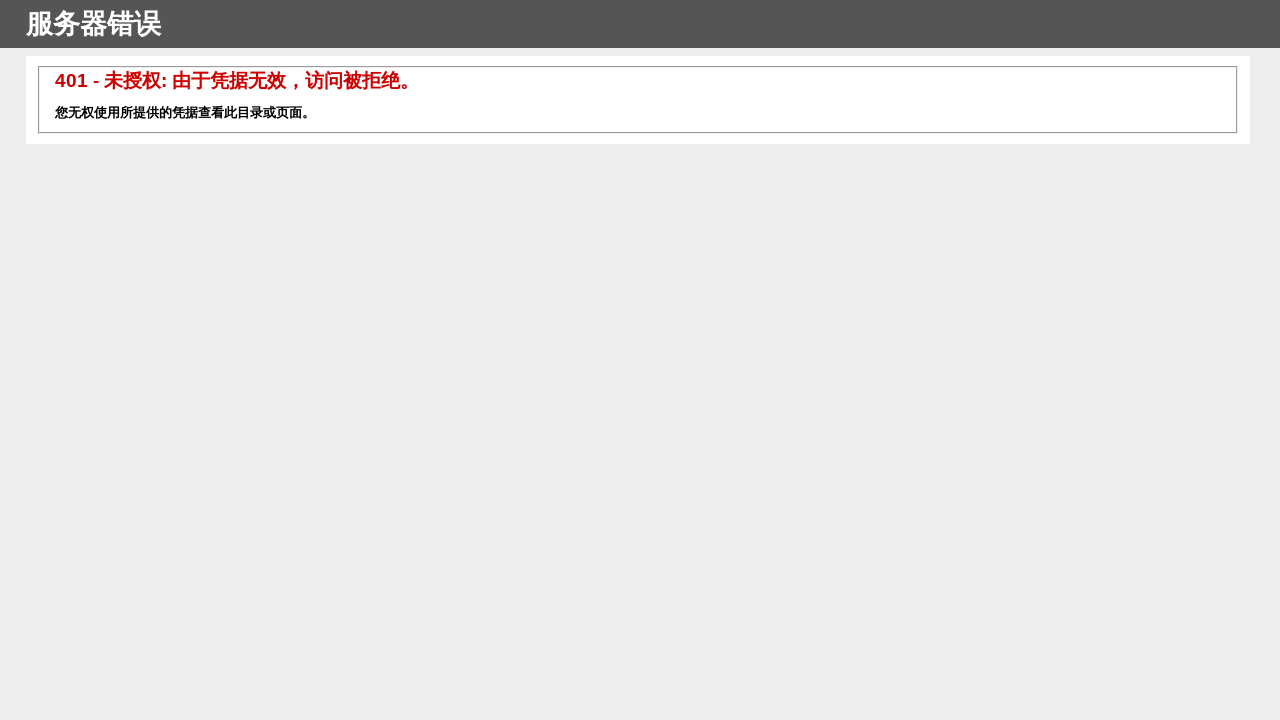

Set viewport size to 1280x800
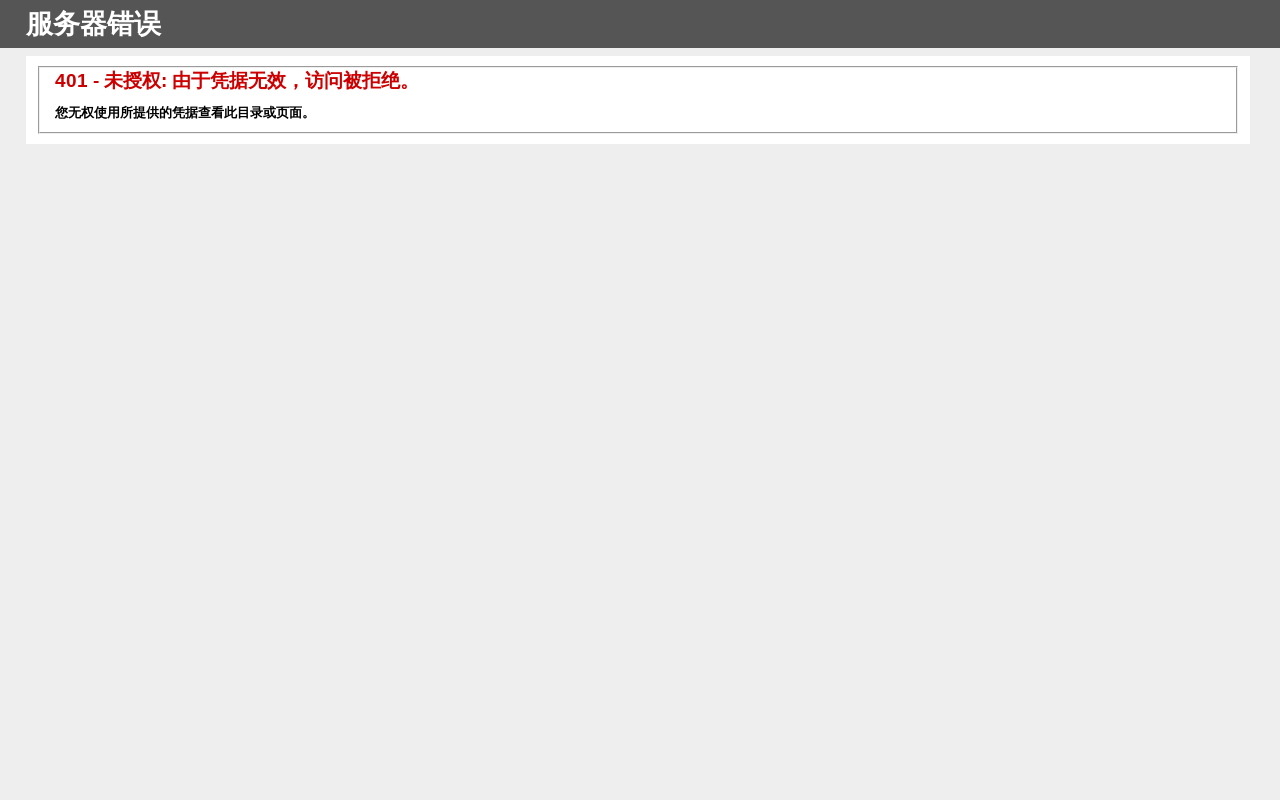

Waited 1 second for viewport resize to take effect
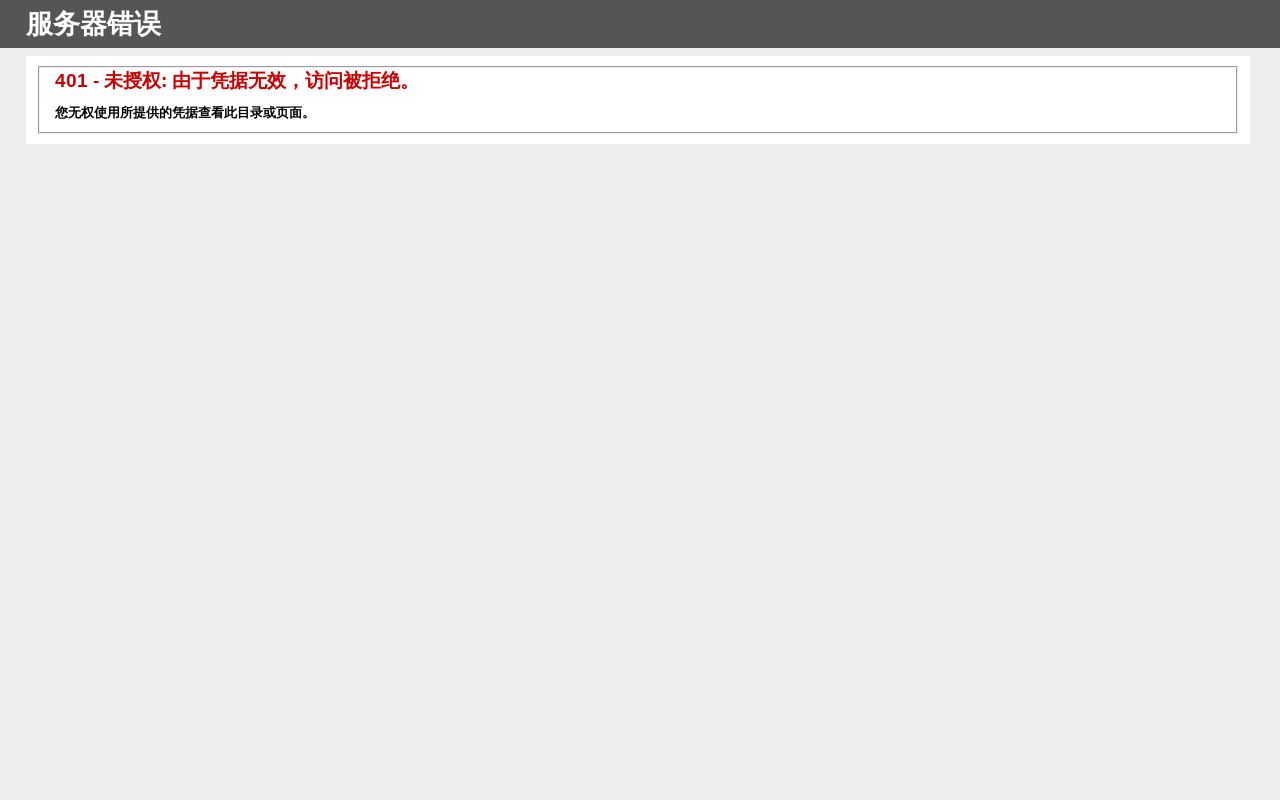

Set viewport size to 1024x768
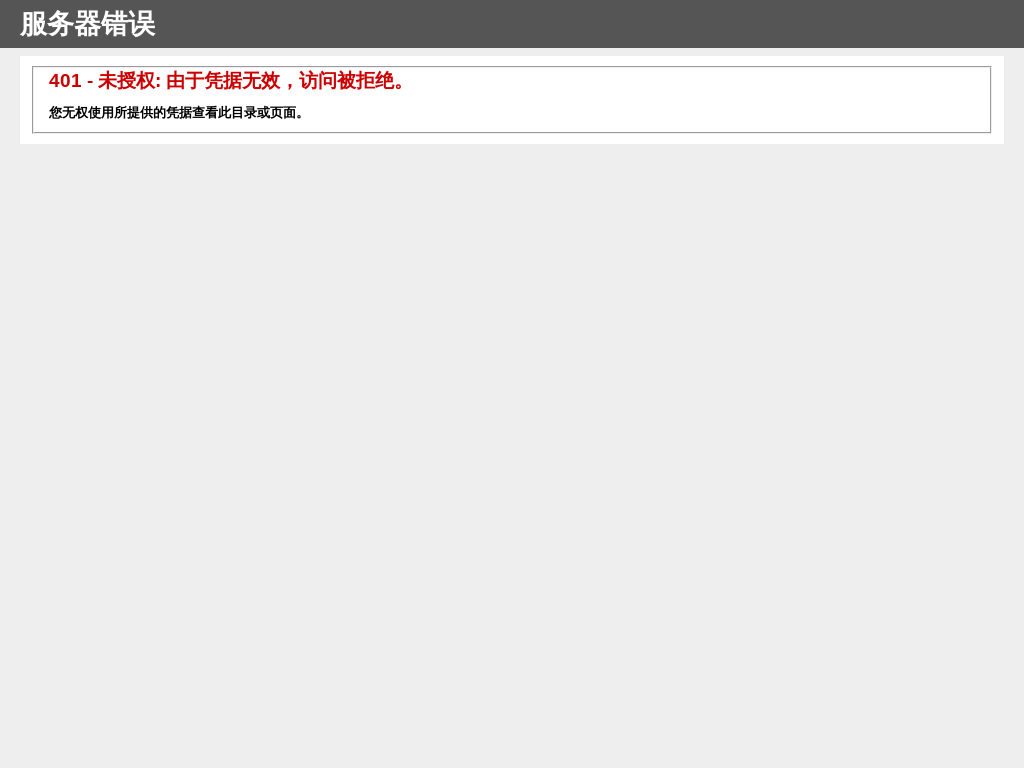

Waited 1 second for viewport resize to take effect
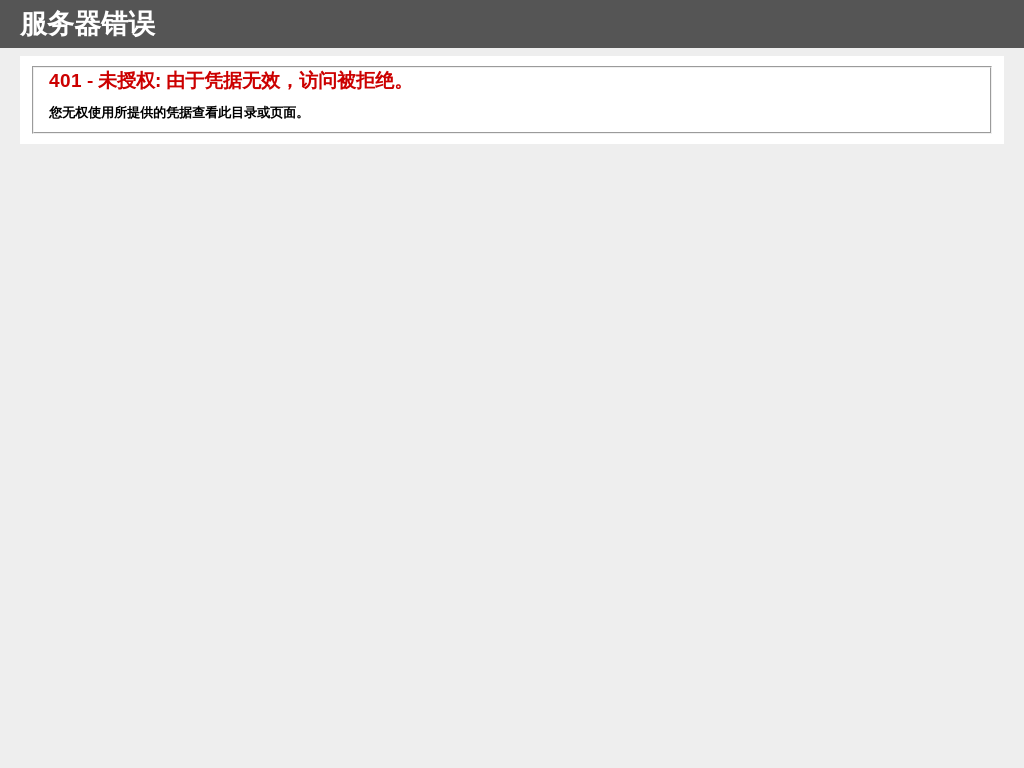

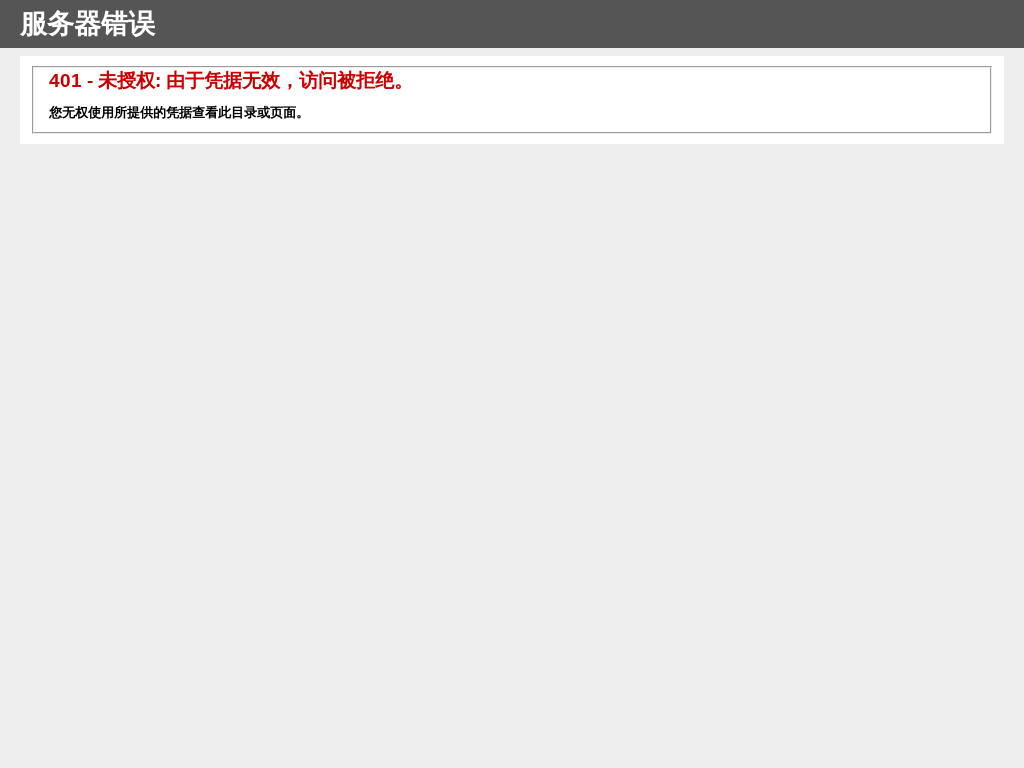